Tests clicking the "About us" button on the codefish.io homepage and navigating back to the main page.

Starting URL: https://codefish.io/

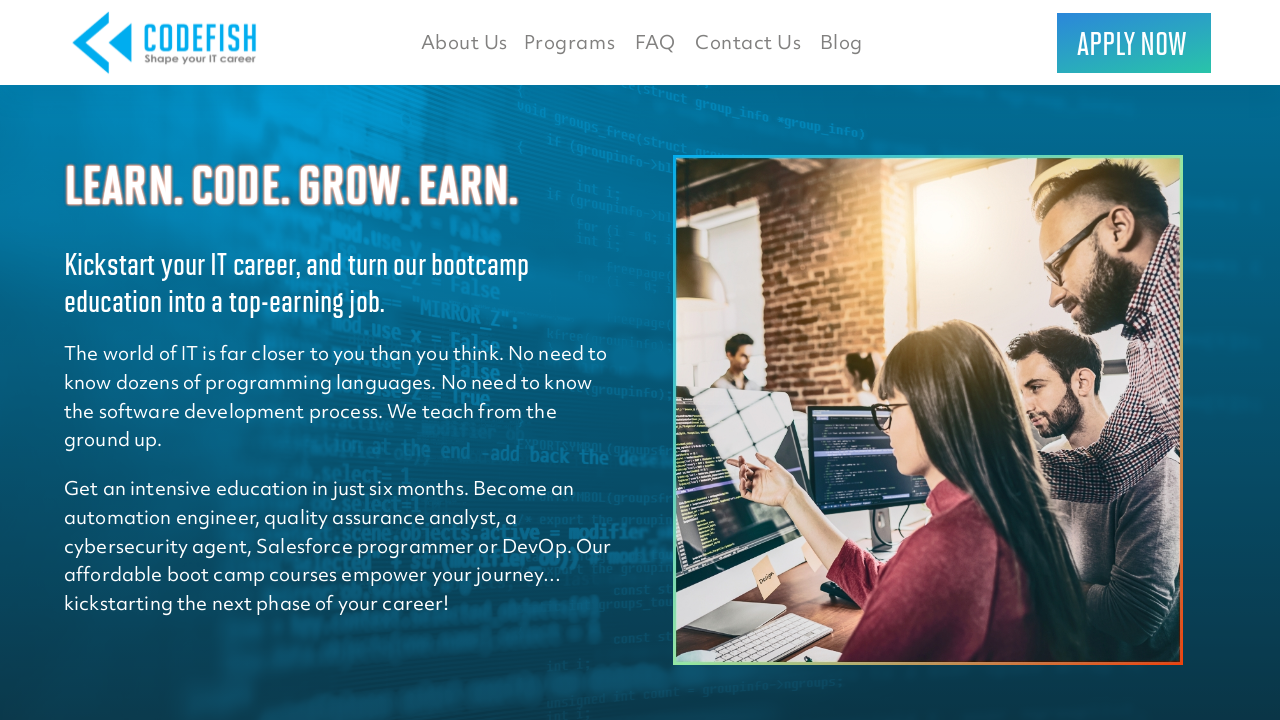

Clicked the 'About us' button on codefish.io homepage at (464, 42) on xpath=//button[.='About us']
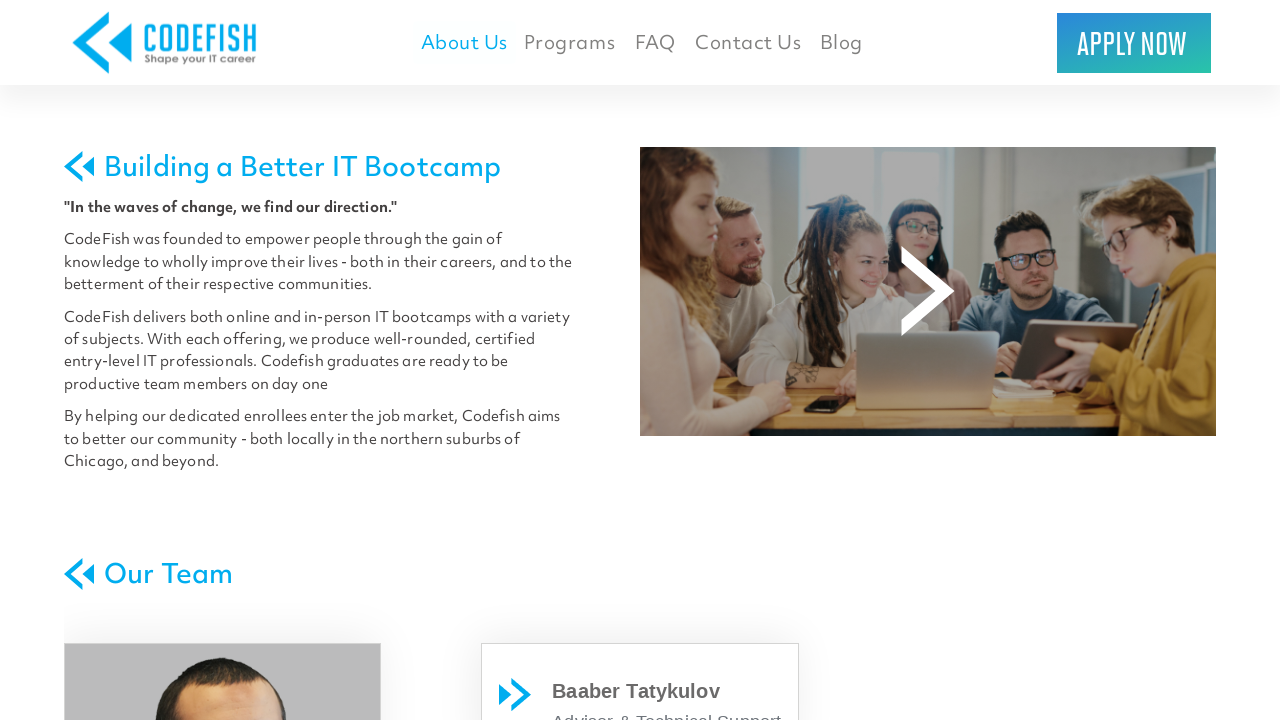

About us page loaded
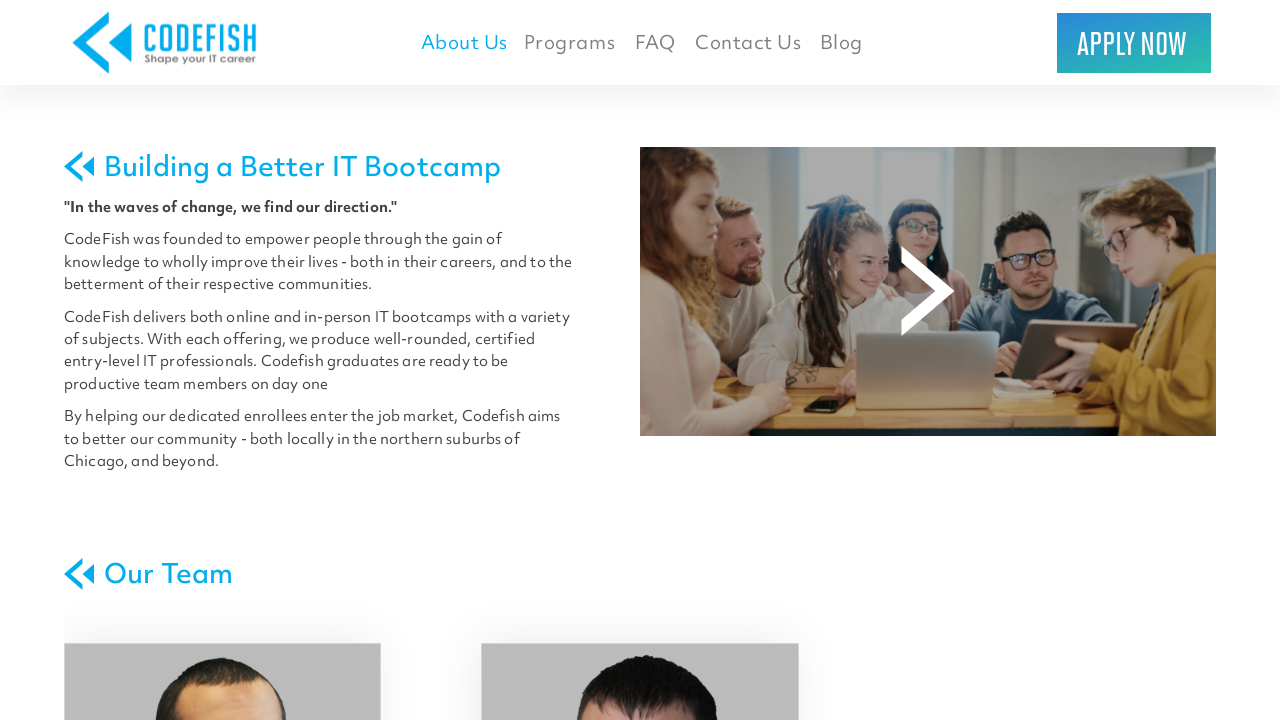

Navigated back to main page
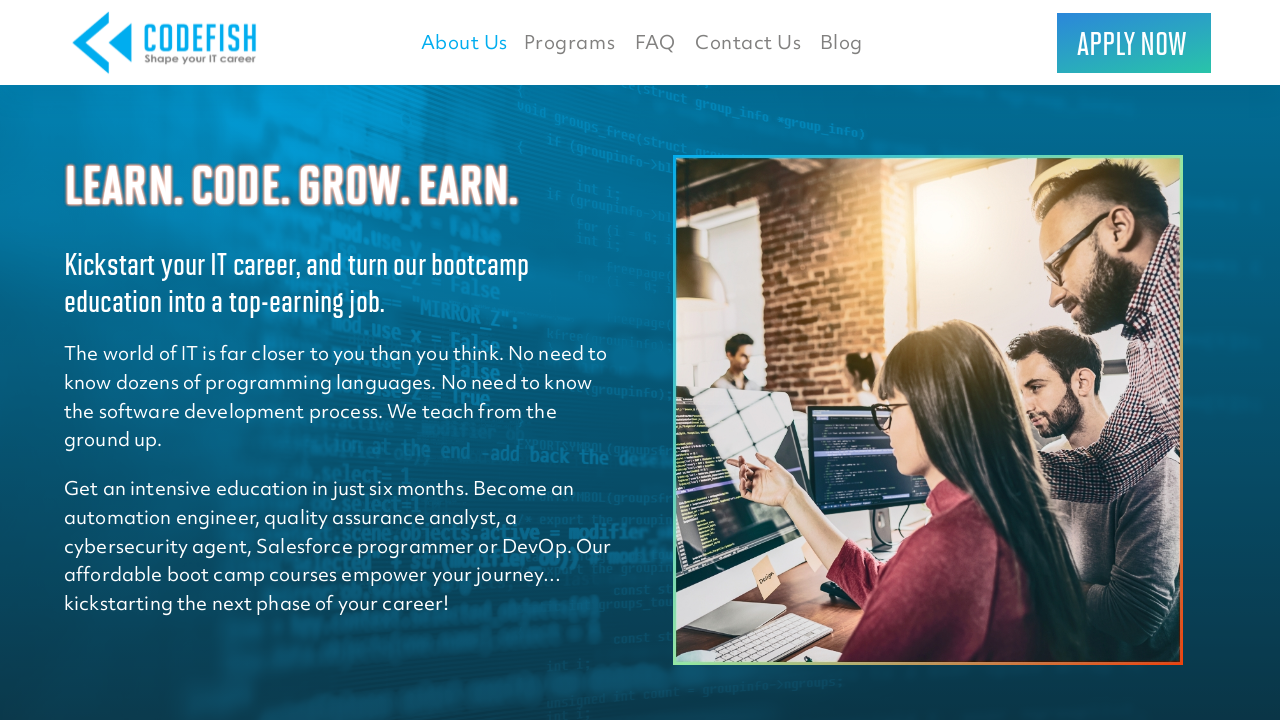

Main page loaded
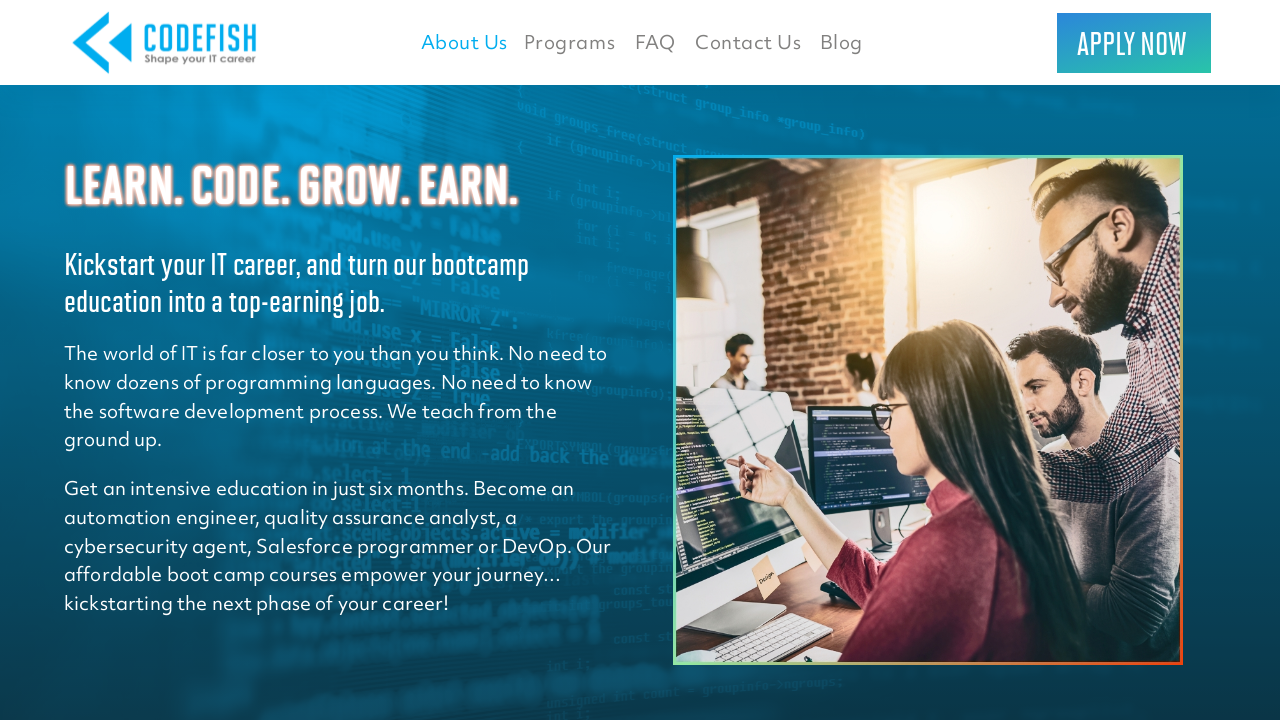

Clicked the 'About us' button again at (464, 42) on xpath=//button[.='About us']
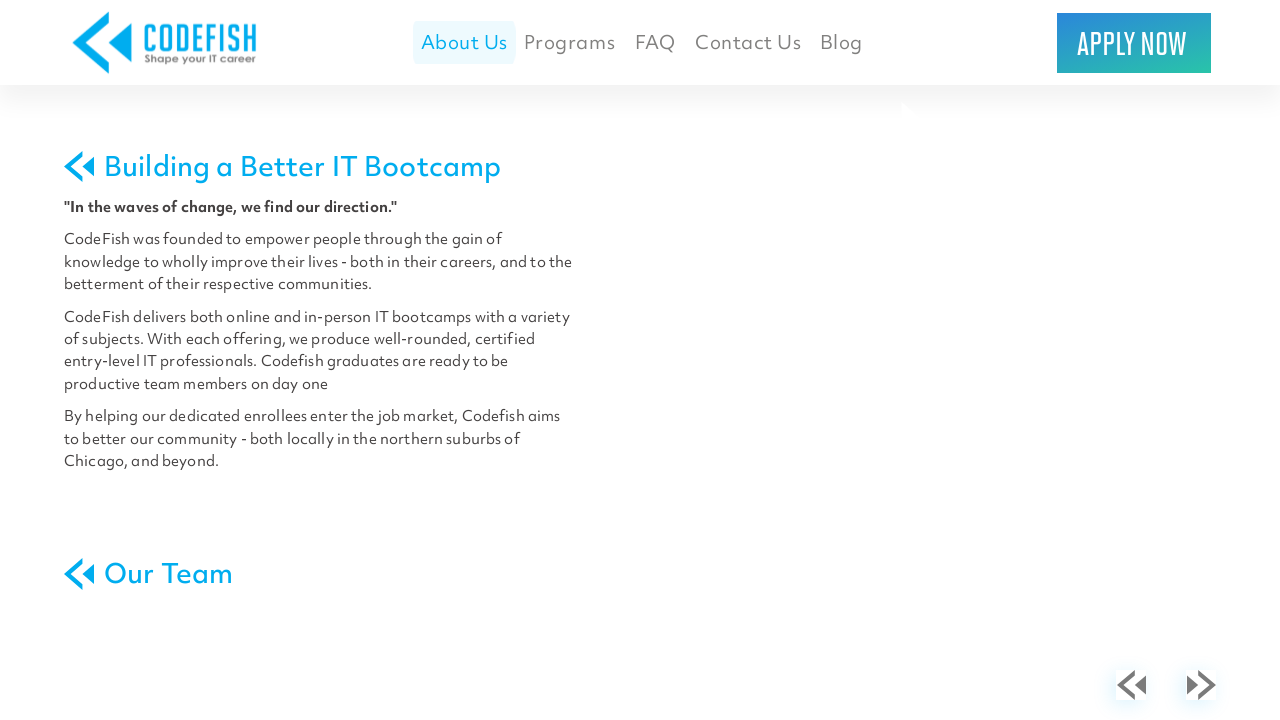

About us page loaded again
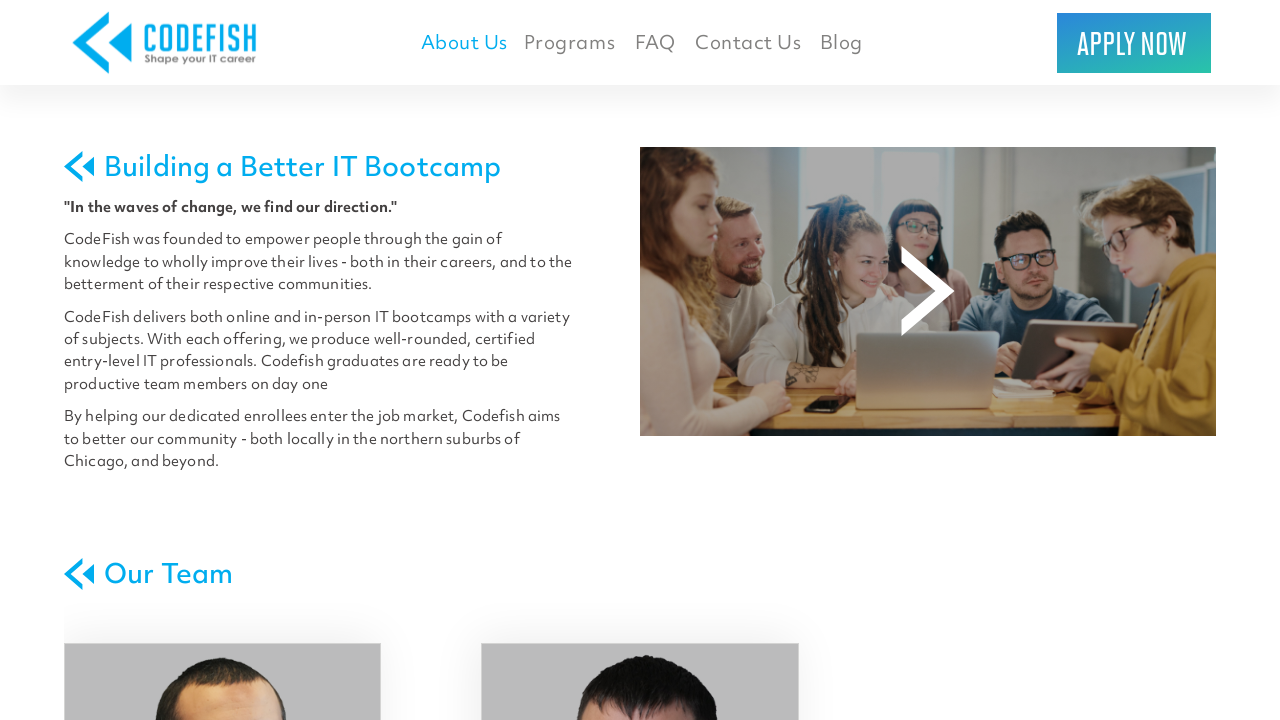

Navigated back to main page again
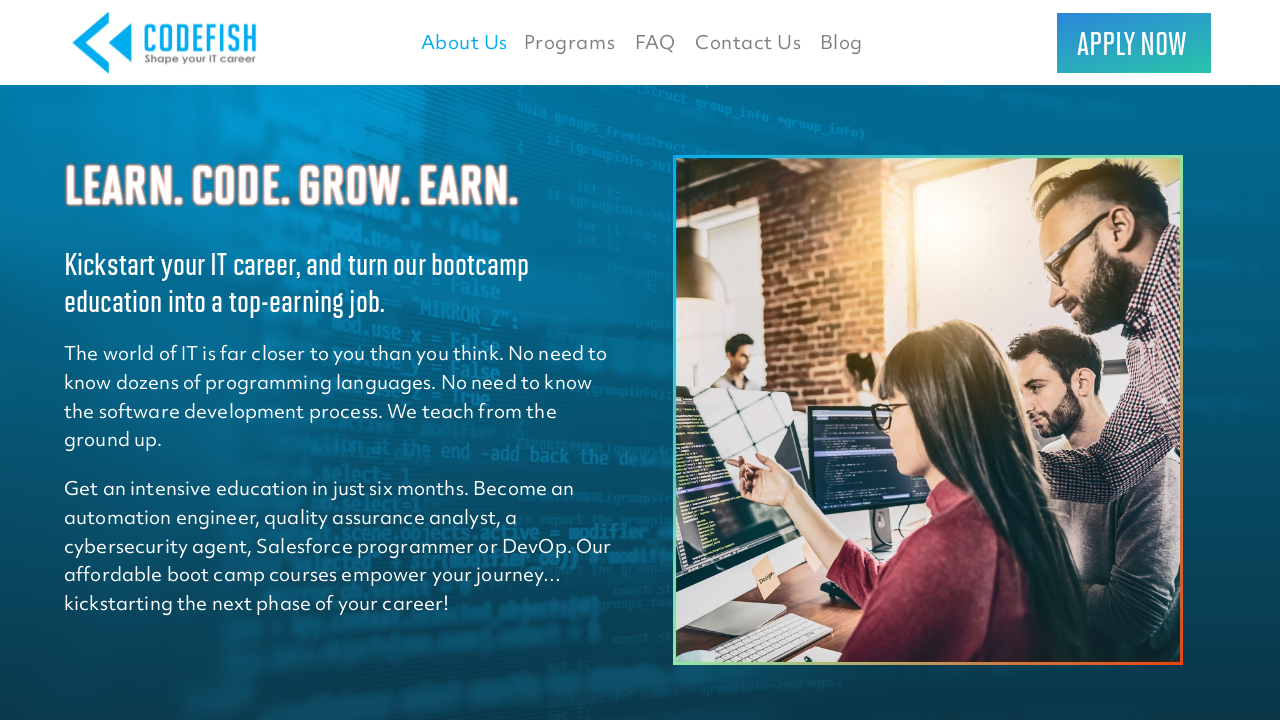

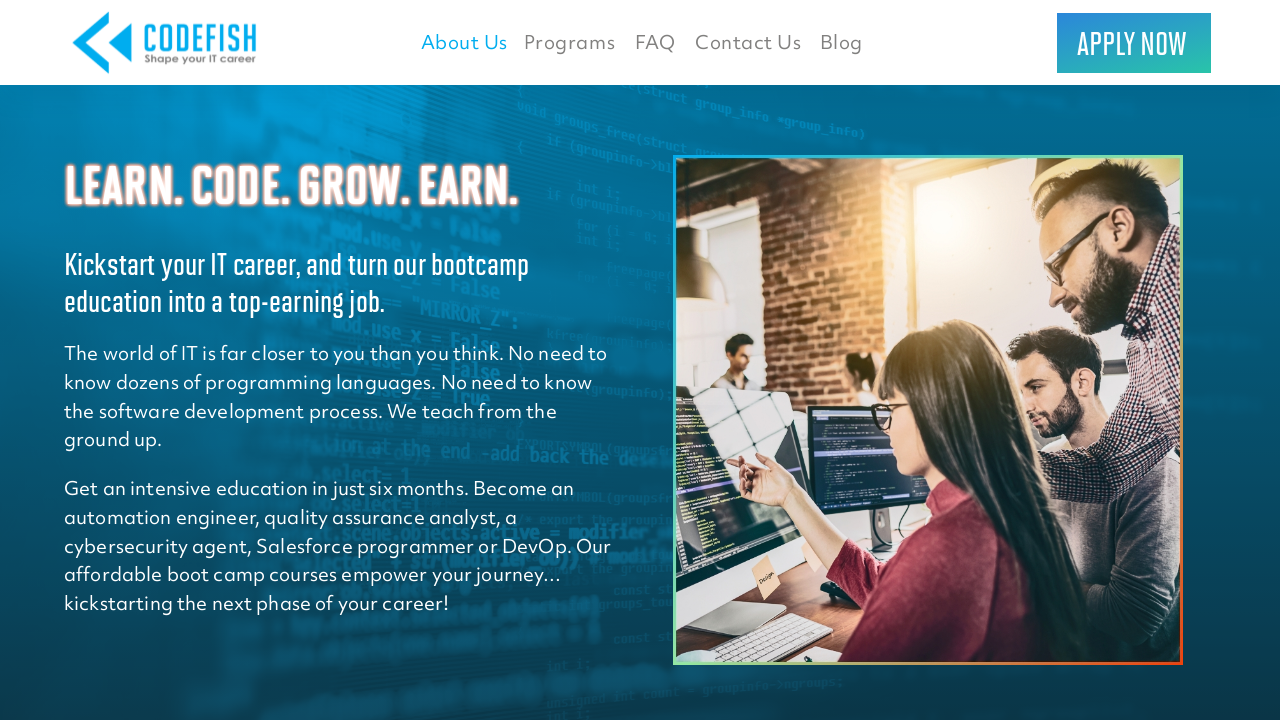